Tests that edits are saved when the input loses focus (blur event)

Starting URL: https://demo.playwright.dev/todomvc

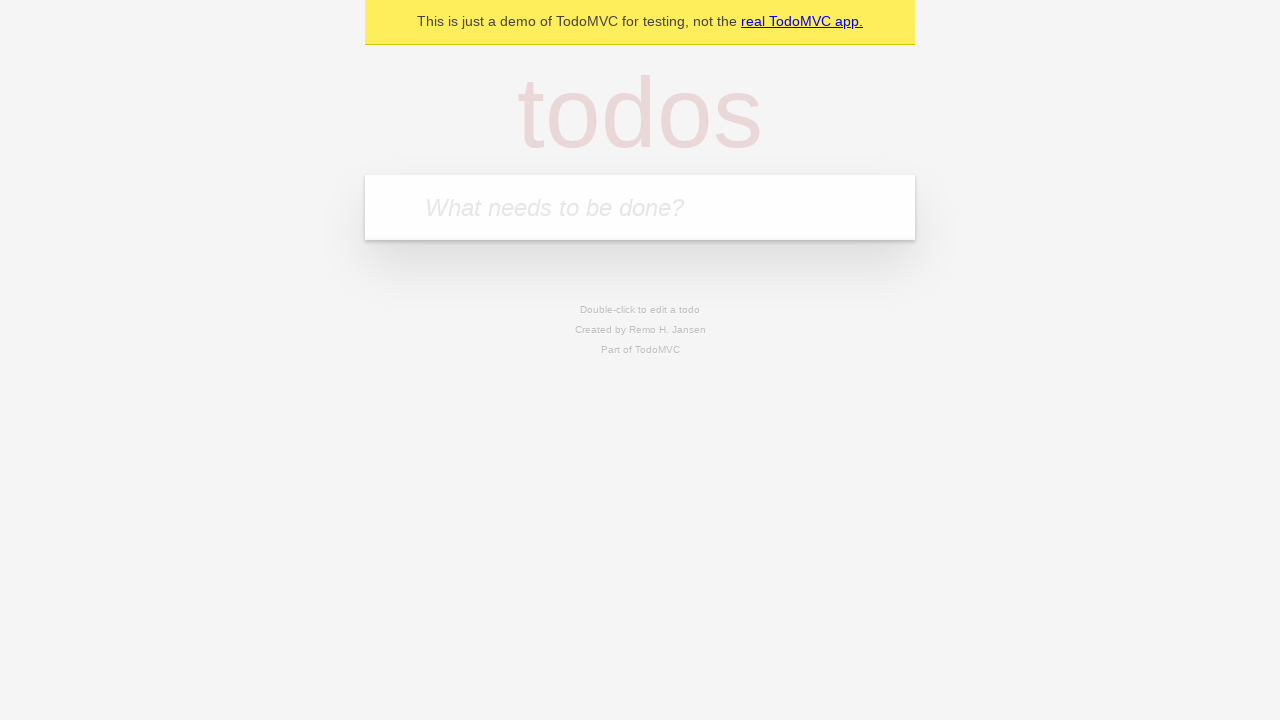

Filled todo input with 'buy some cheese' on internal:attr=[placeholder="What needs to be done?"i]
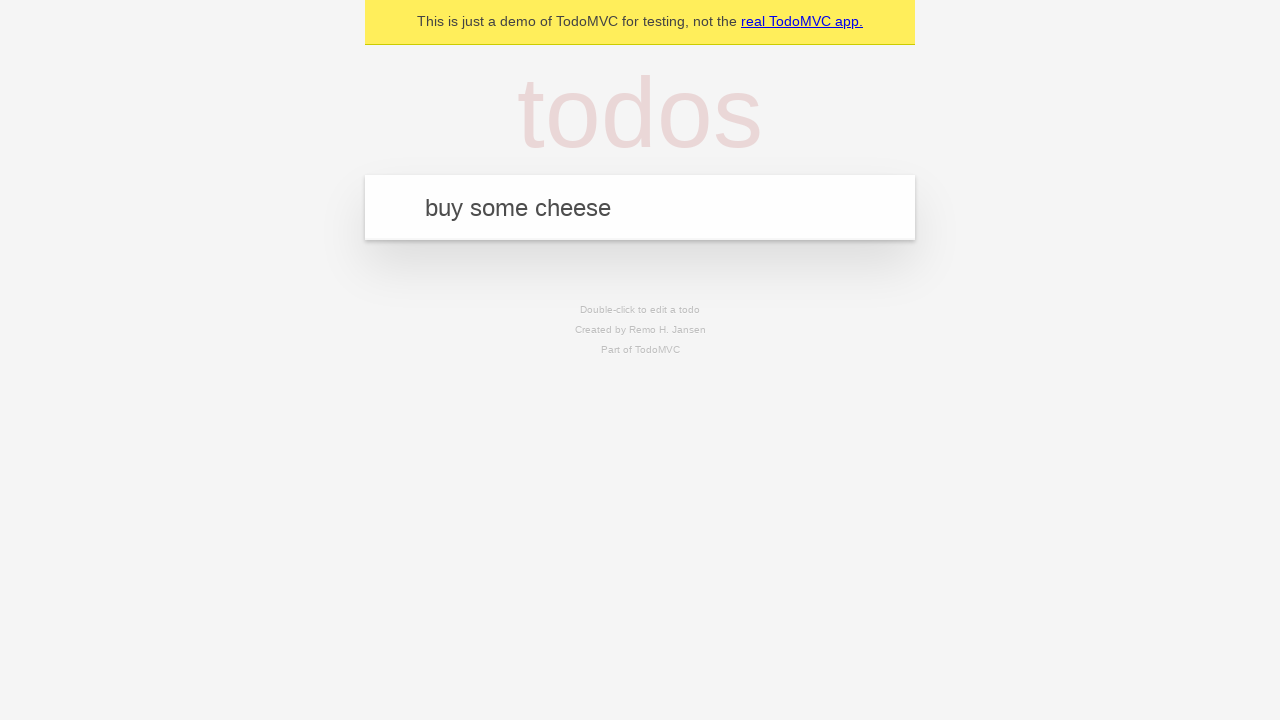

Pressed Enter to add first todo on internal:attr=[placeholder="What needs to be done?"i]
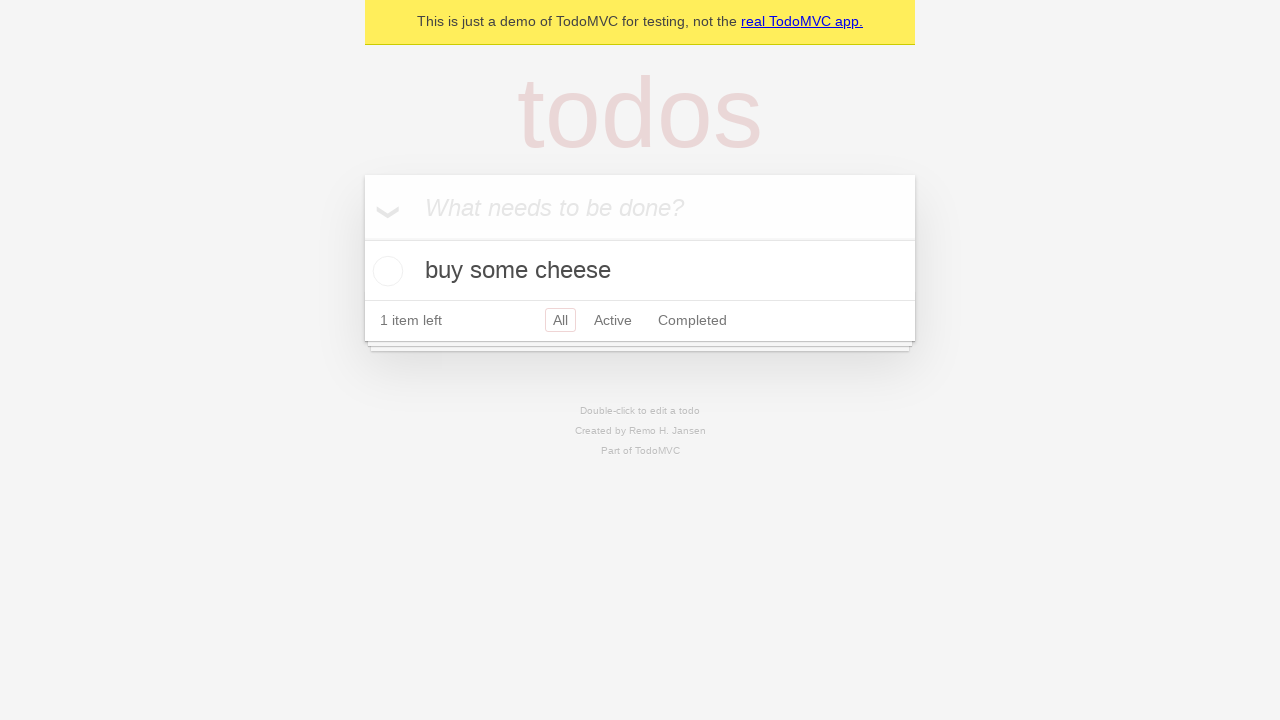

Filled todo input with 'feed the cat' on internal:attr=[placeholder="What needs to be done?"i]
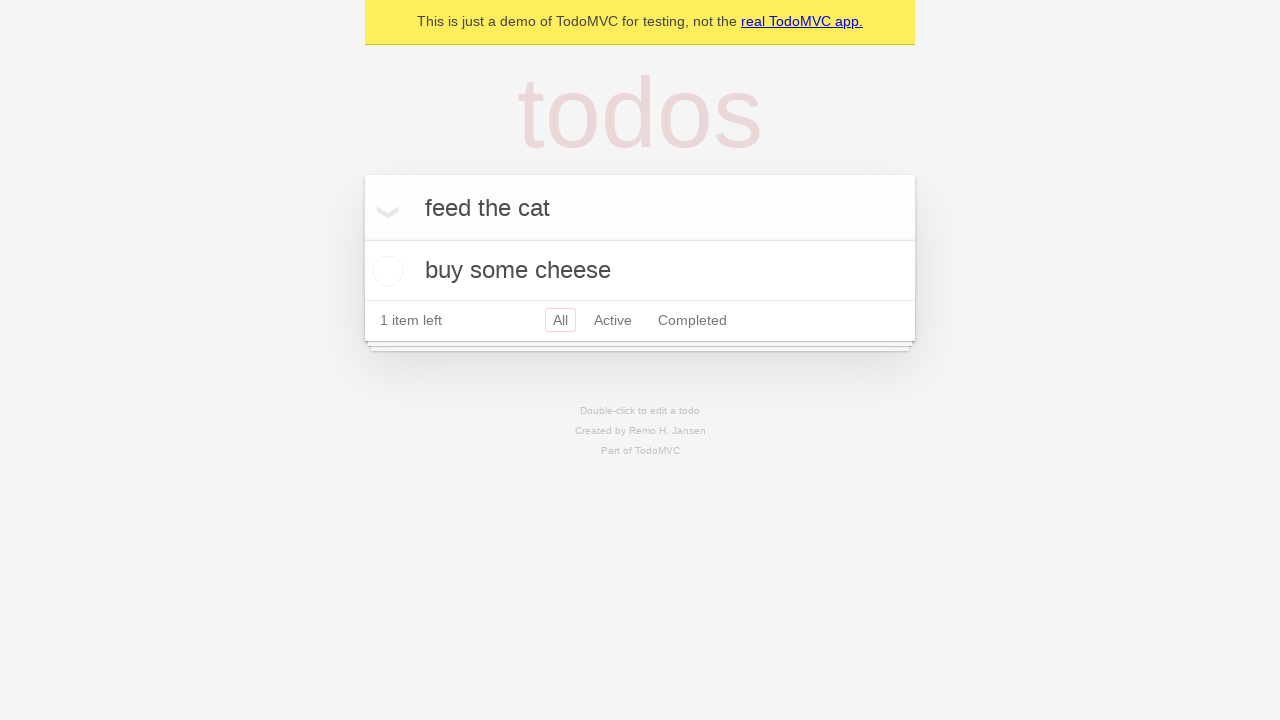

Pressed Enter to add second todo on internal:attr=[placeholder="What needs to be done?"i]
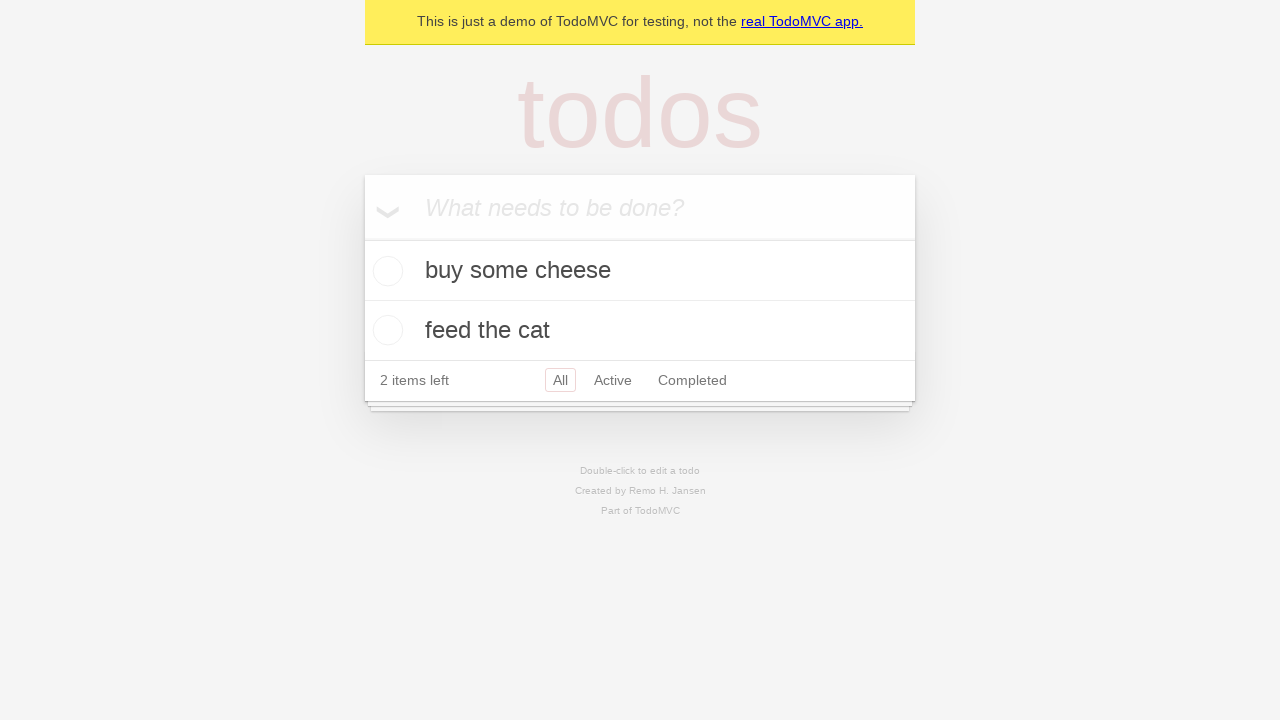

Filled todo input with 'book a doctors appointment' on internal:attr=[placeholder="What needs to be done?"i]
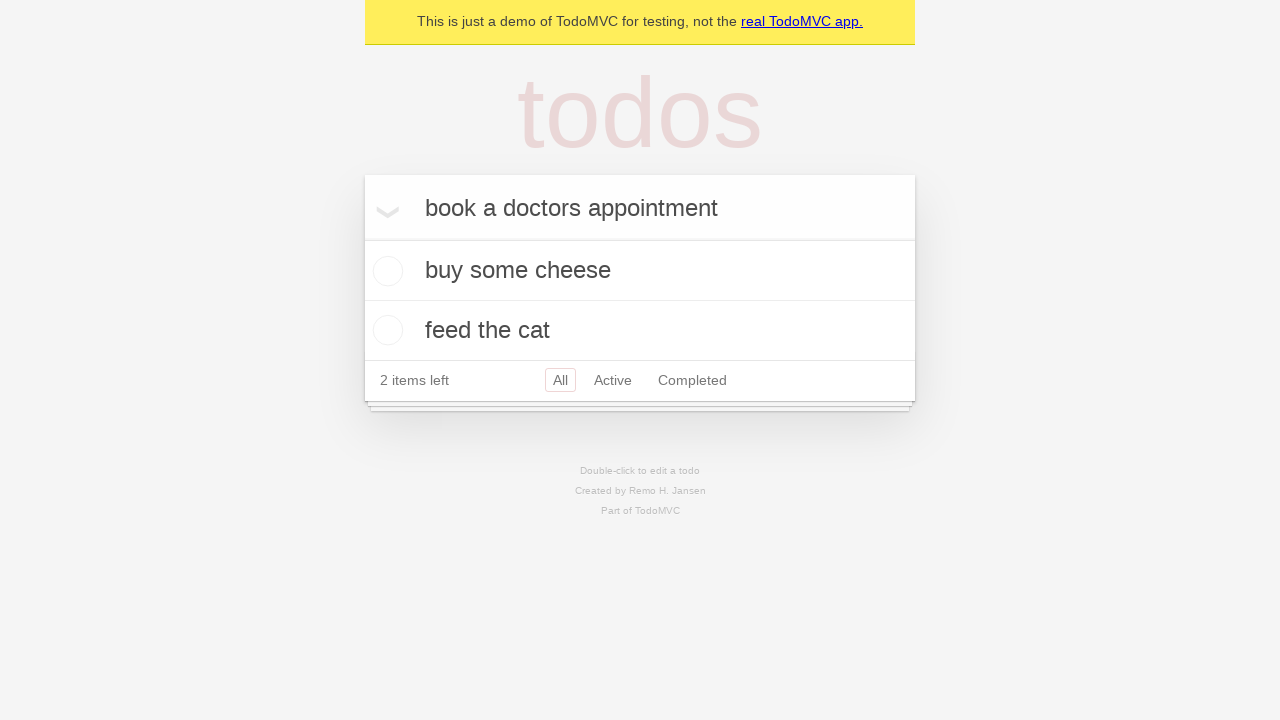

Pressed Enter to add third todo on internal:attr=[placeholder="What needs to be done?"i]
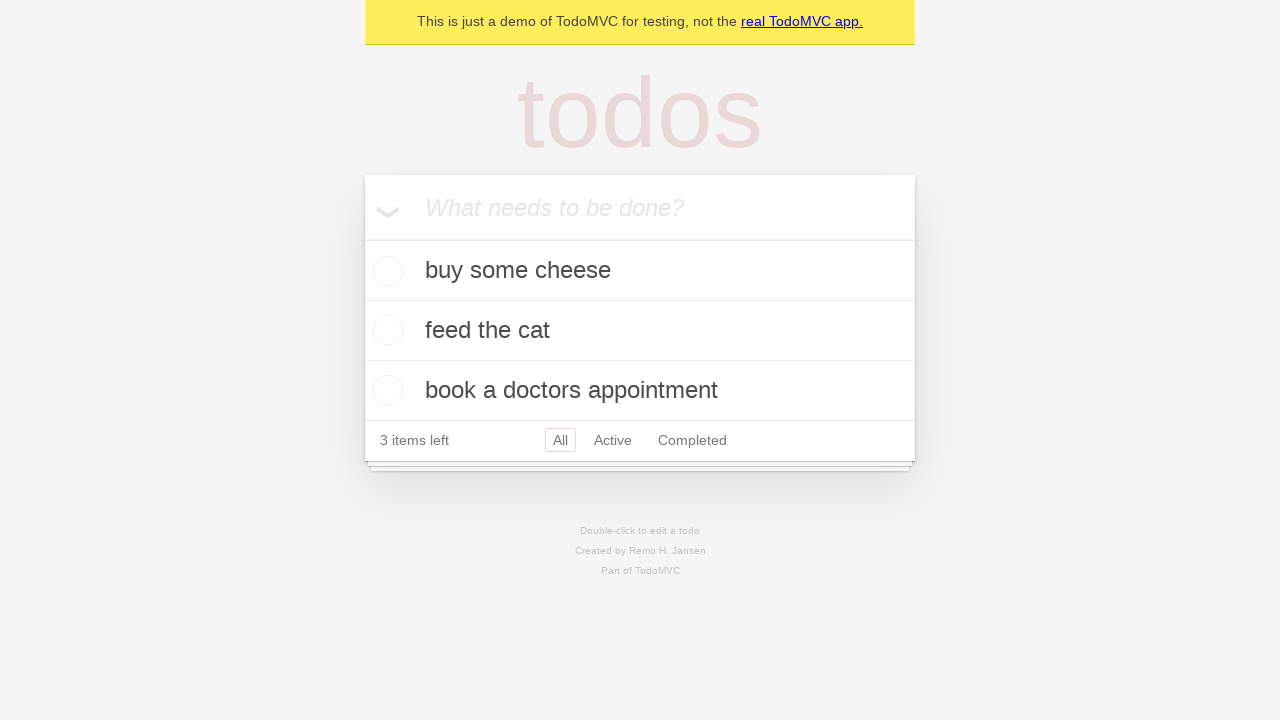

Double-clicked second todo to enter edit mode at (640, 331) on internal:testid=[data-testid="todo-item"s] >> nth=1
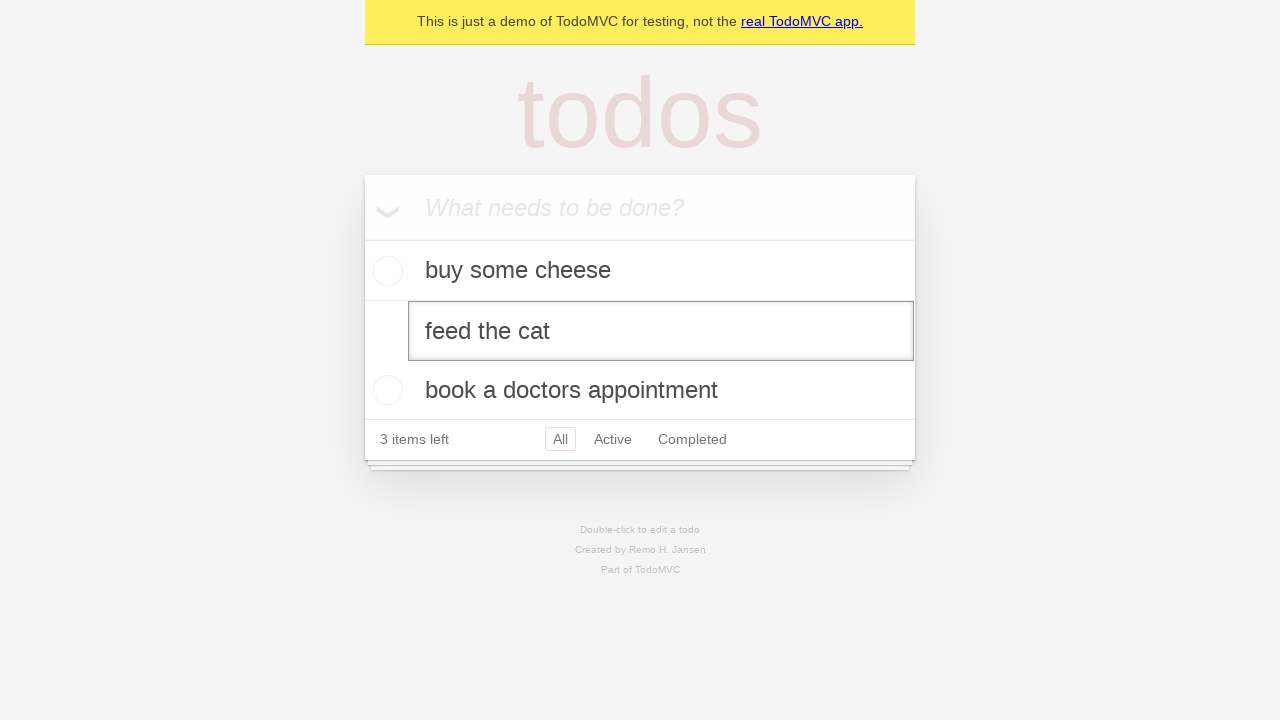

Changed todo text to 'buy some sausages' on internal:testid=[data-testid="todo-item"s] >> nth=1 >> internal:role=textbox[nam
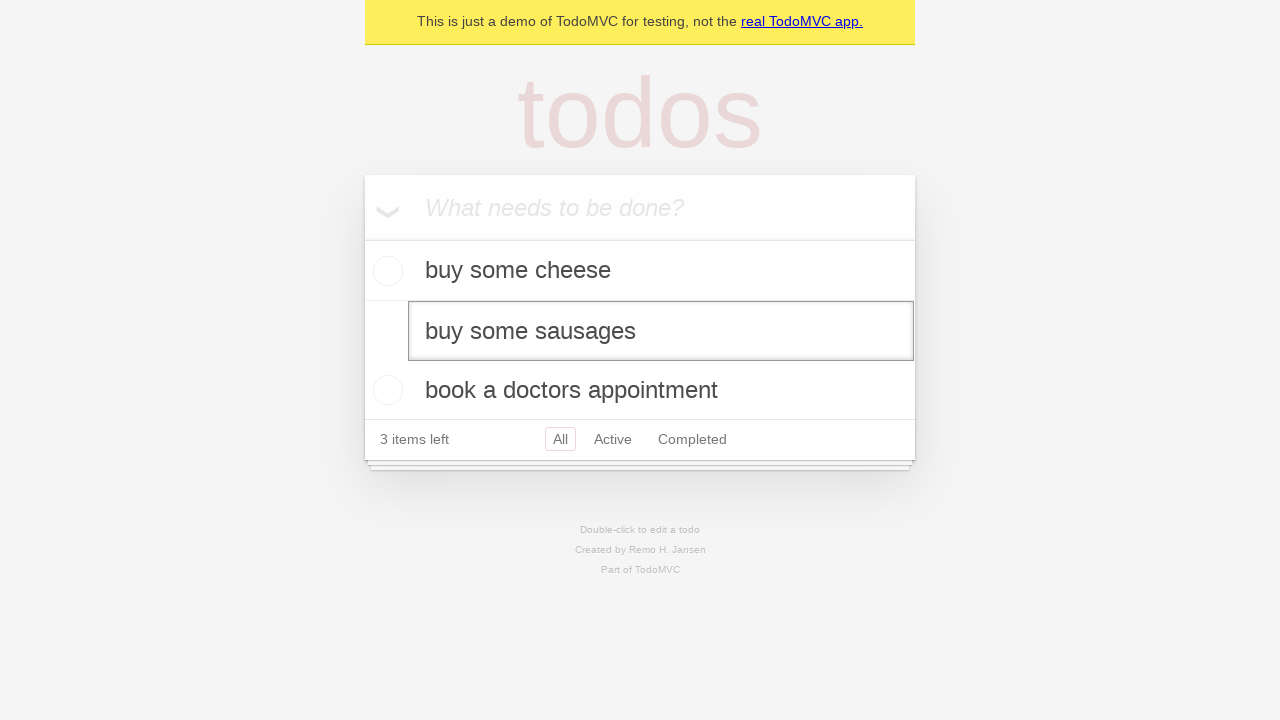

Triggered blur event on edit textbox to save changes
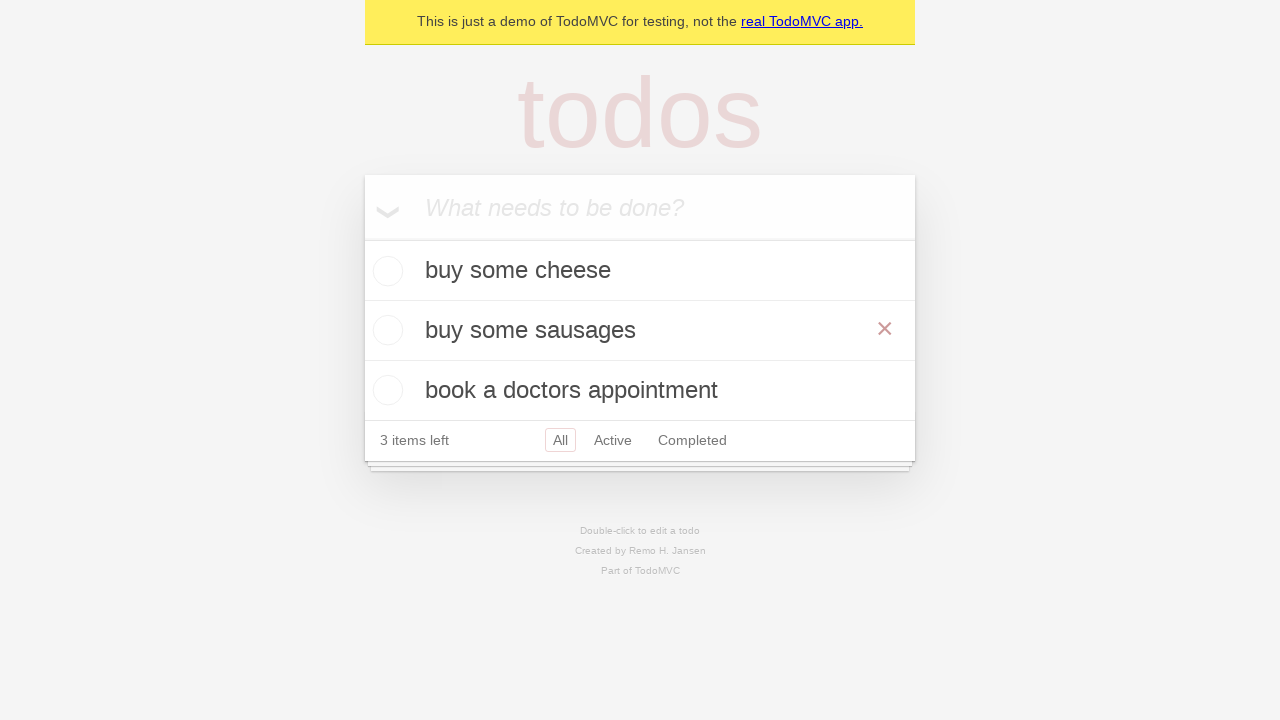

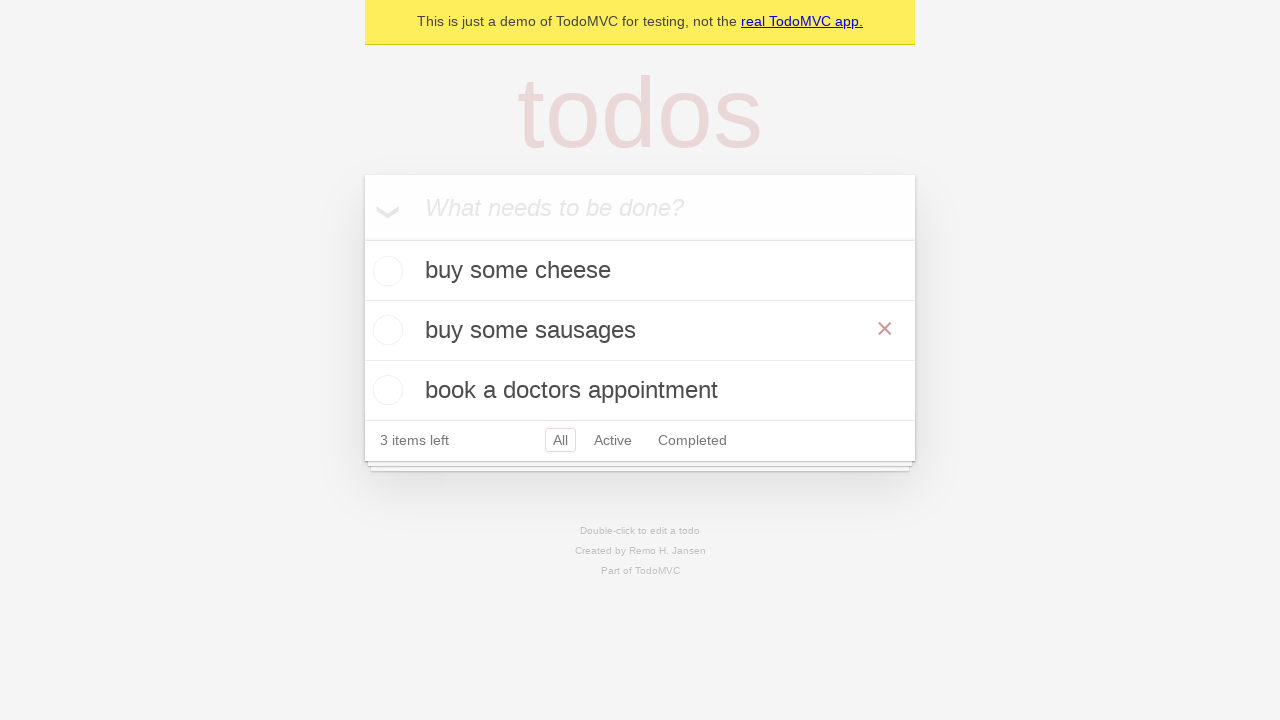